Tests handling a JavaScript alert by clicking a button that triggers it and accepting the alert

Starting URL: https://www.qa-practice.com/elements/alert/alert

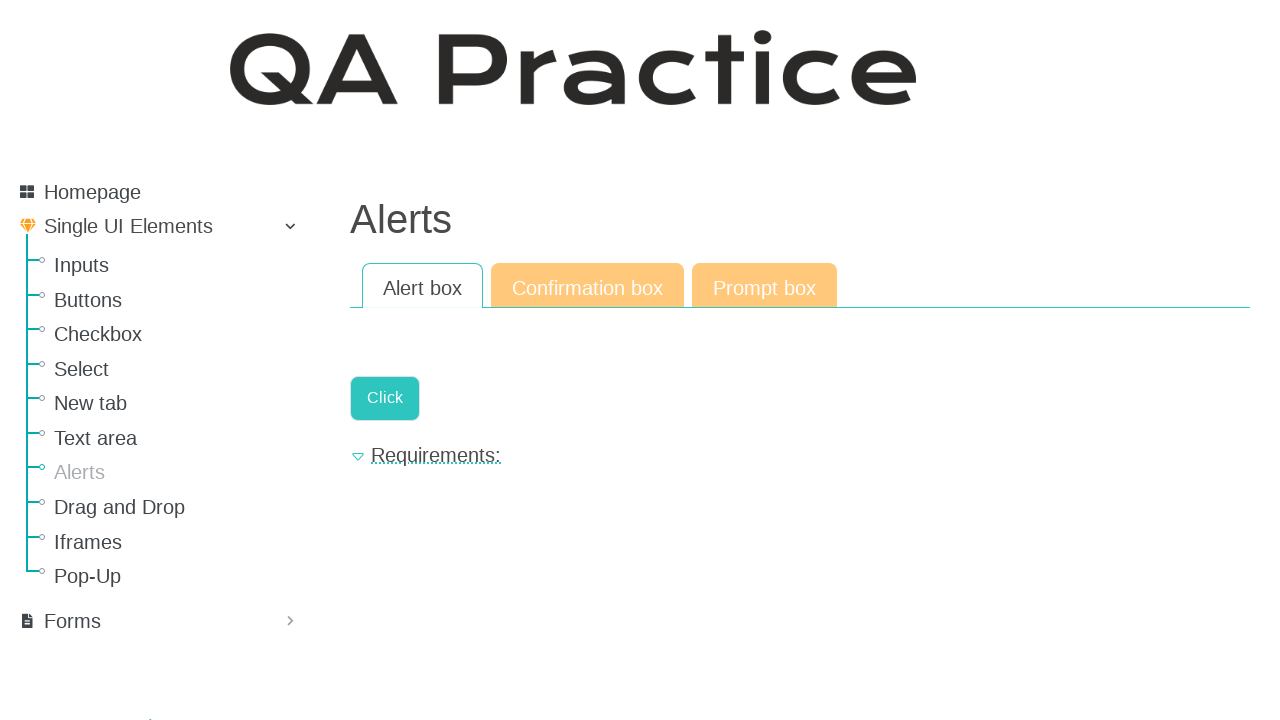

Set up dialog handler to accept alerts
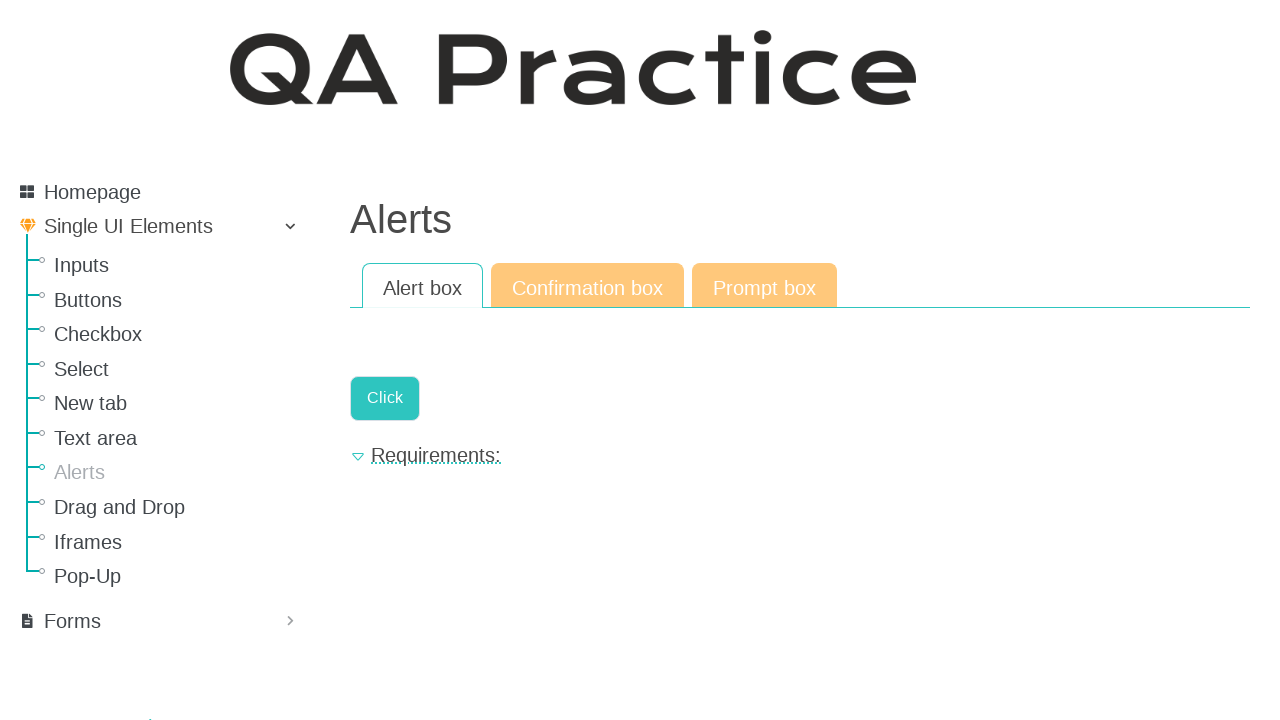

Clicked button to trigger JavaScript alert at (385, 398) on .a-button
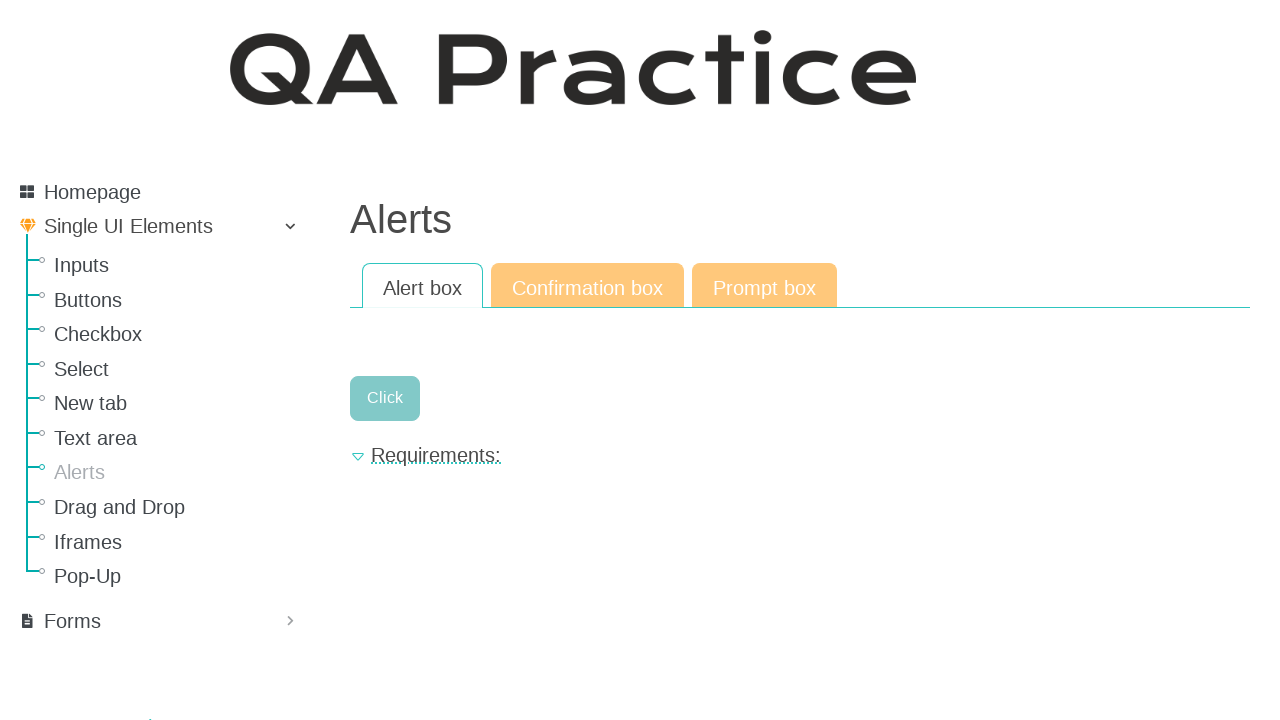

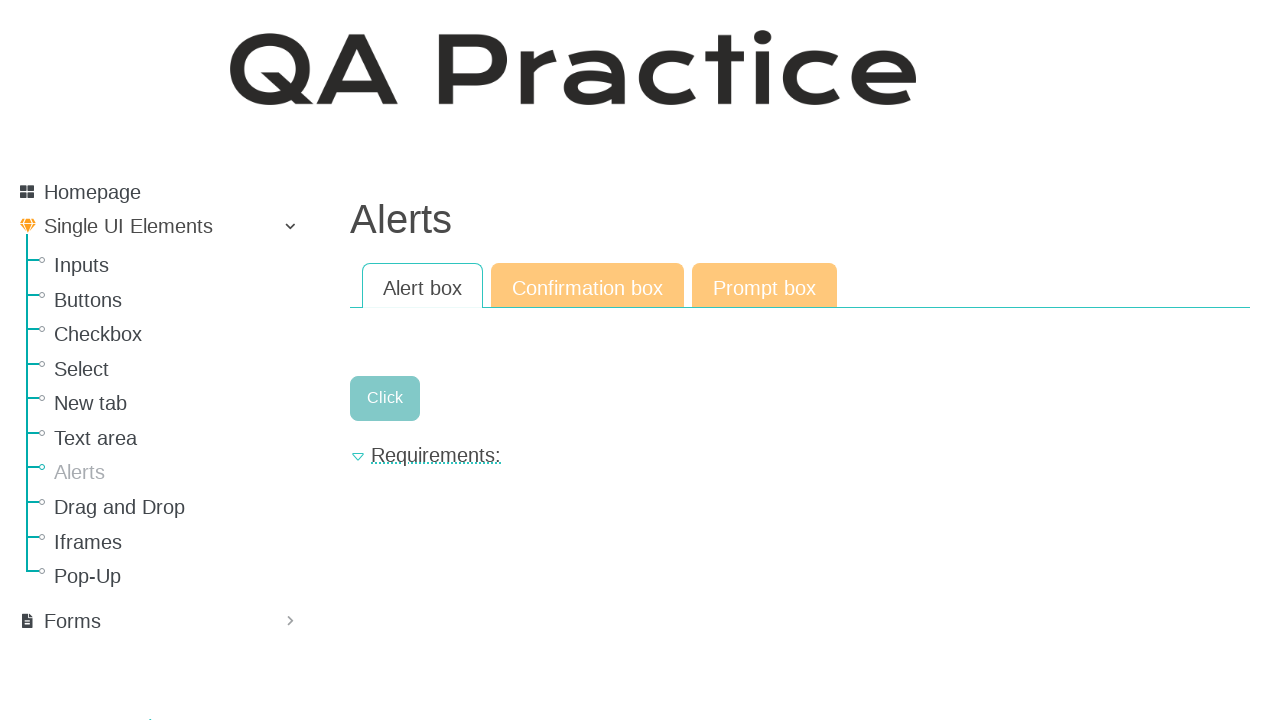